Navigates to a product page, switches to the reviews tab, and submits a 5-star review with comment, name, and email

Starting URL: http://practice.automationtesting.in/

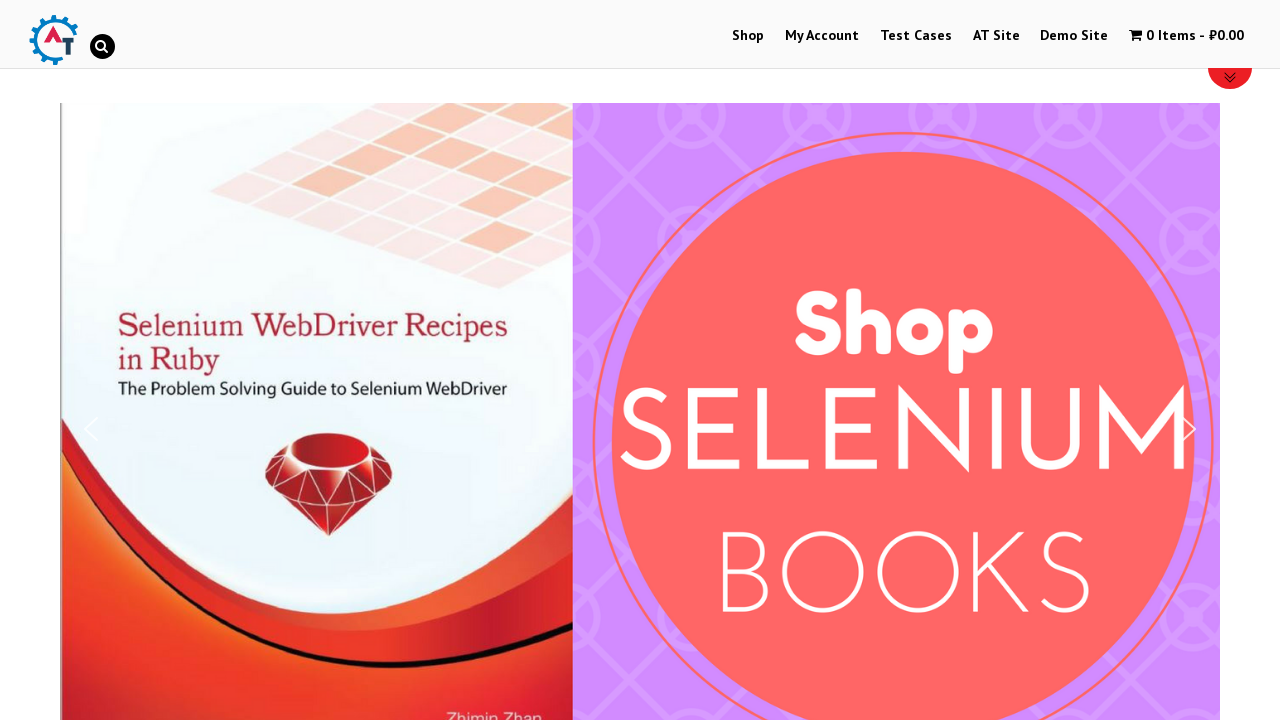

Scrolled down the page by 600 pixels
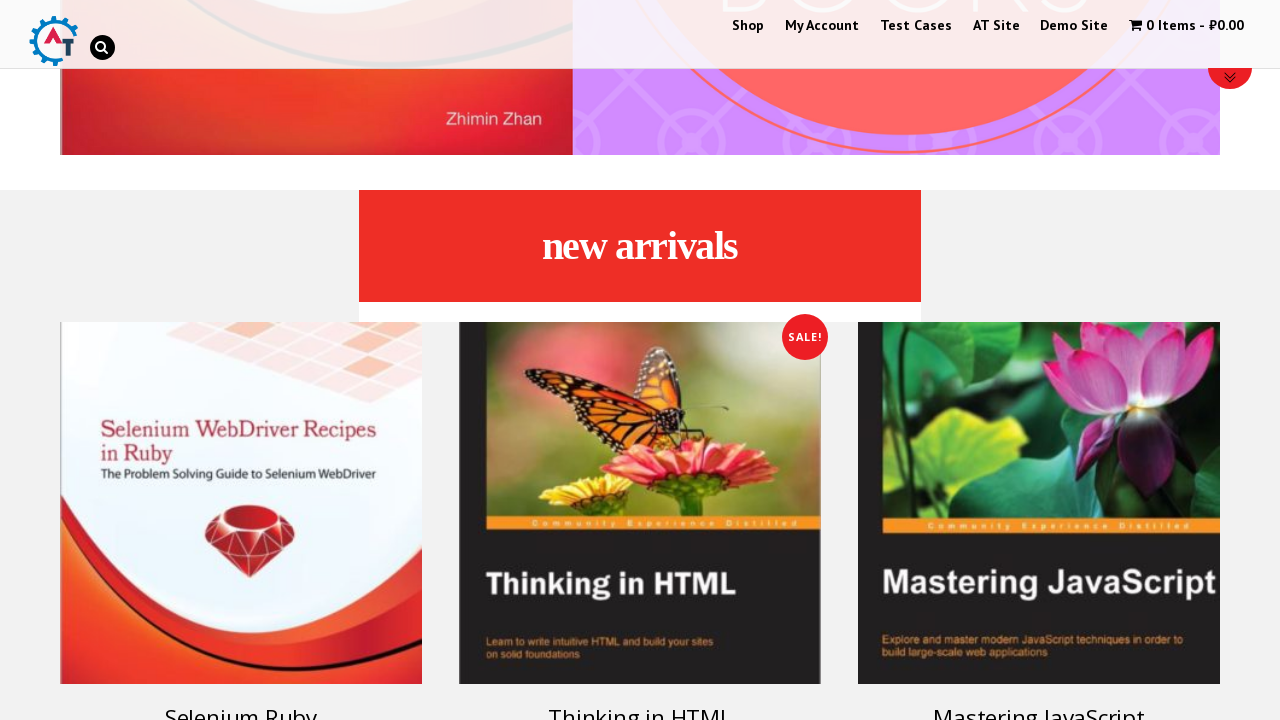

Clicked on the Selenium Ruby book product at (241, 503) on #text-22-sub_row_1-0-2-0-0 .attachment-shop_catalog
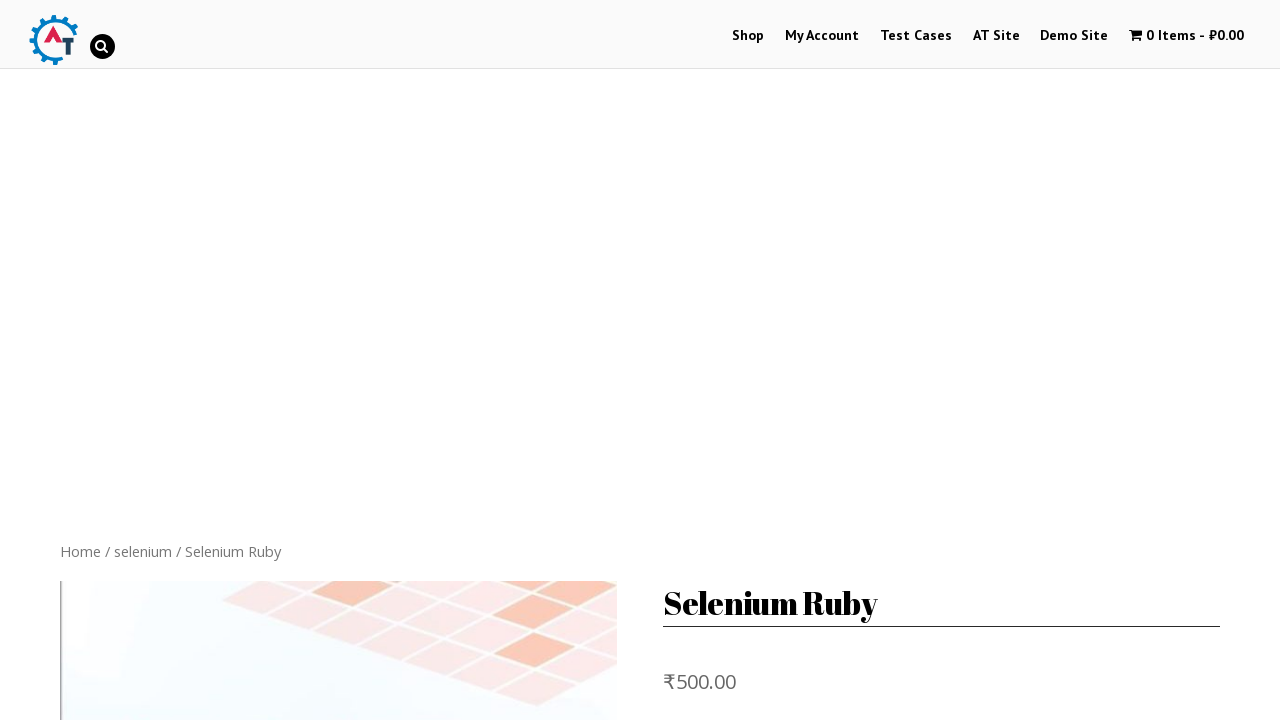

Product page loaded and Reviews tab became available
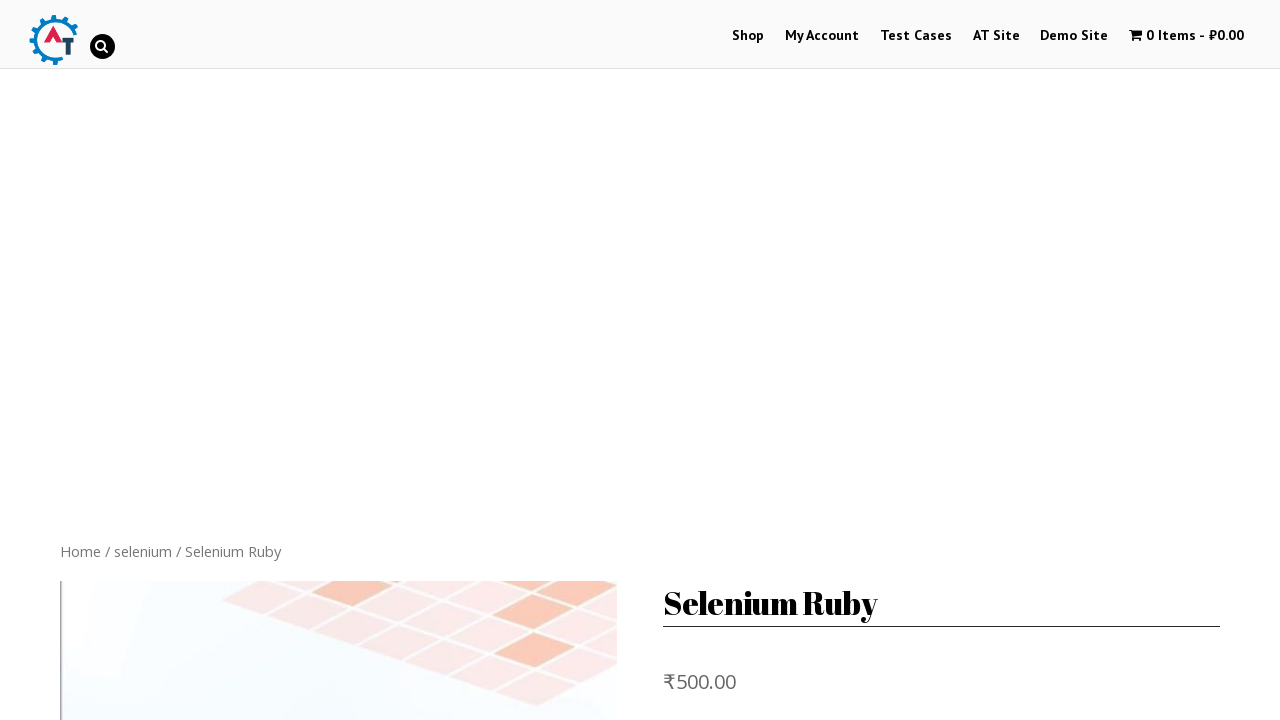

Clicked on the Reviews tab at (309, 360) on [href='#tab-reviews']
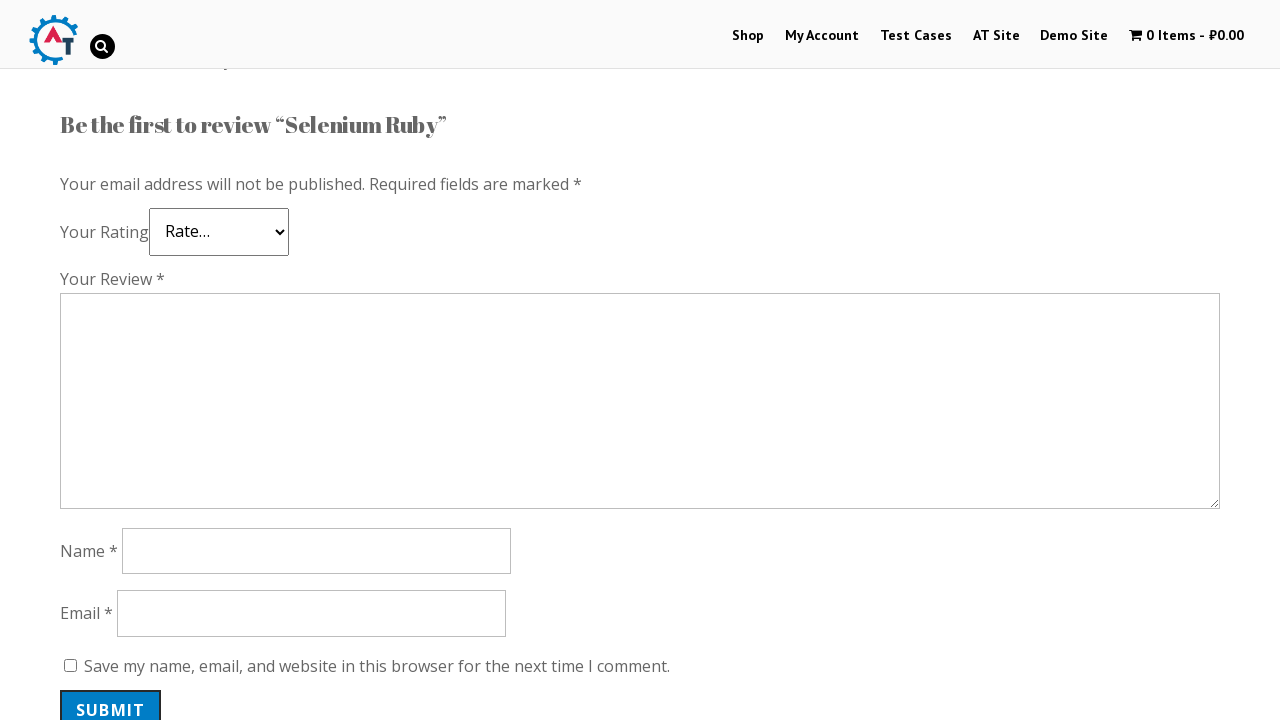

Selected 5-star rating at (132, 244) on .stars .star-5
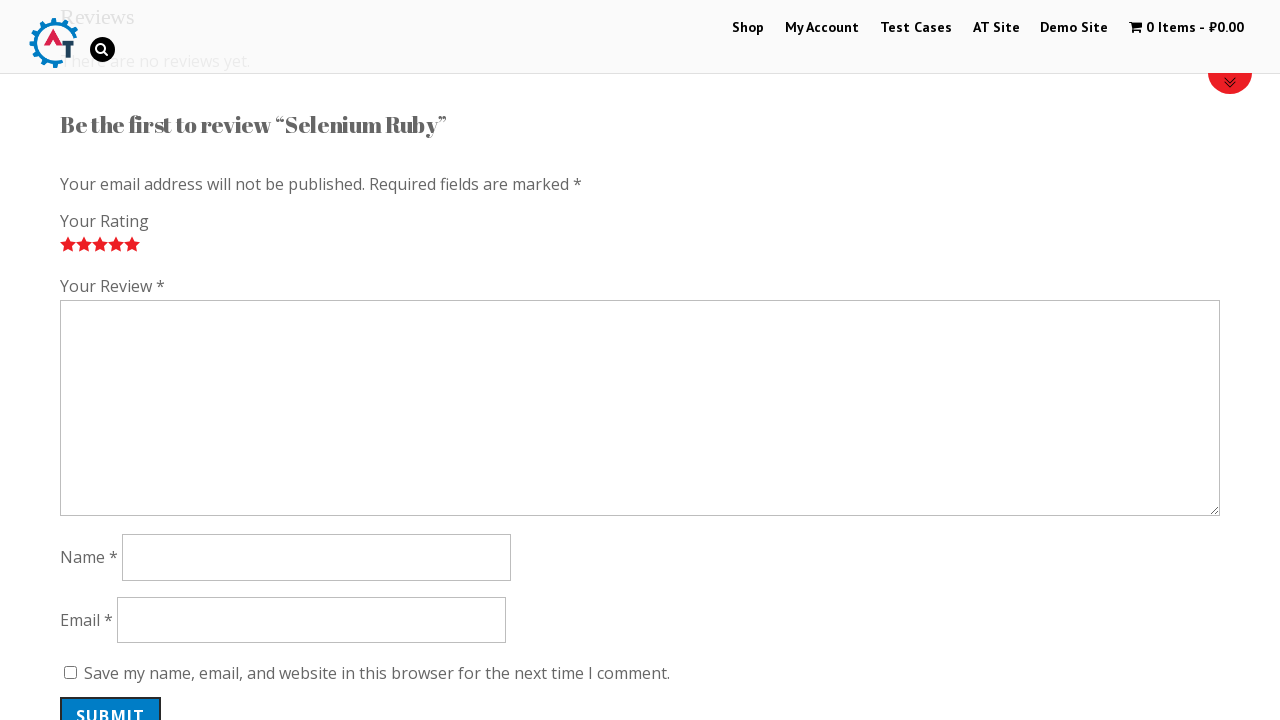

Entered review comment: 'Nice book!' on #comment
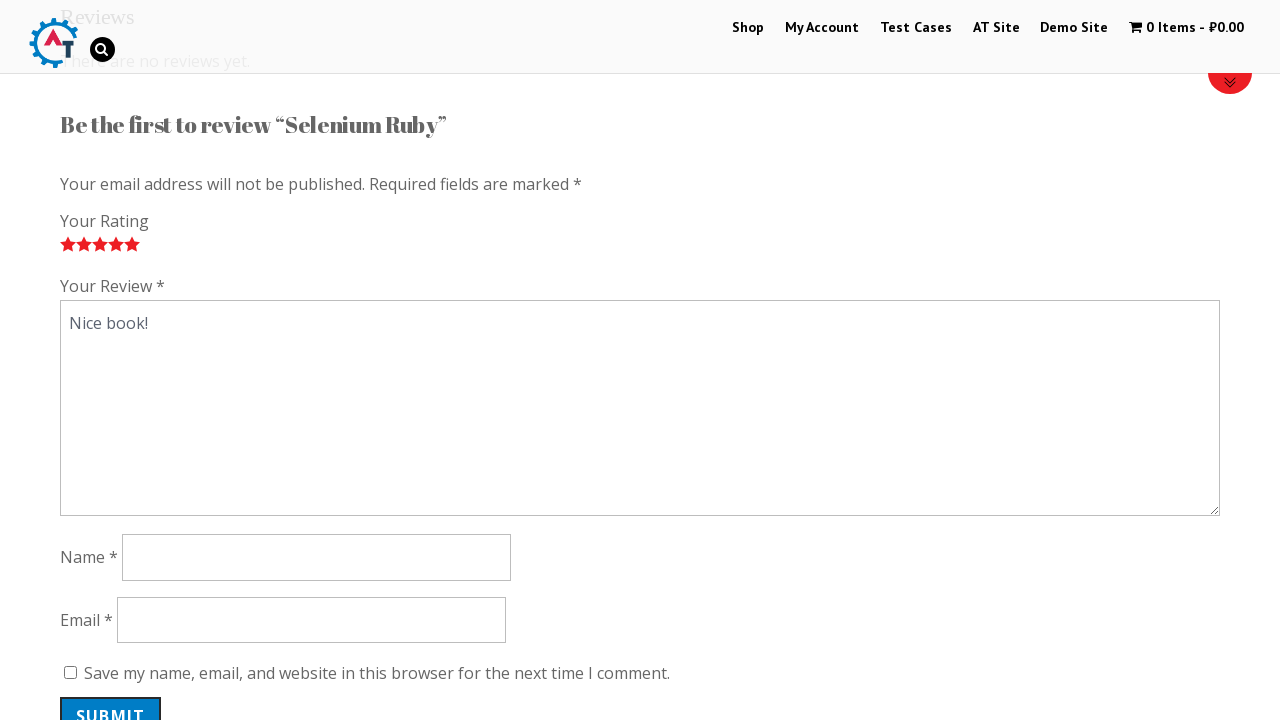

Entered reviewer name: 'Aleksey' on #author
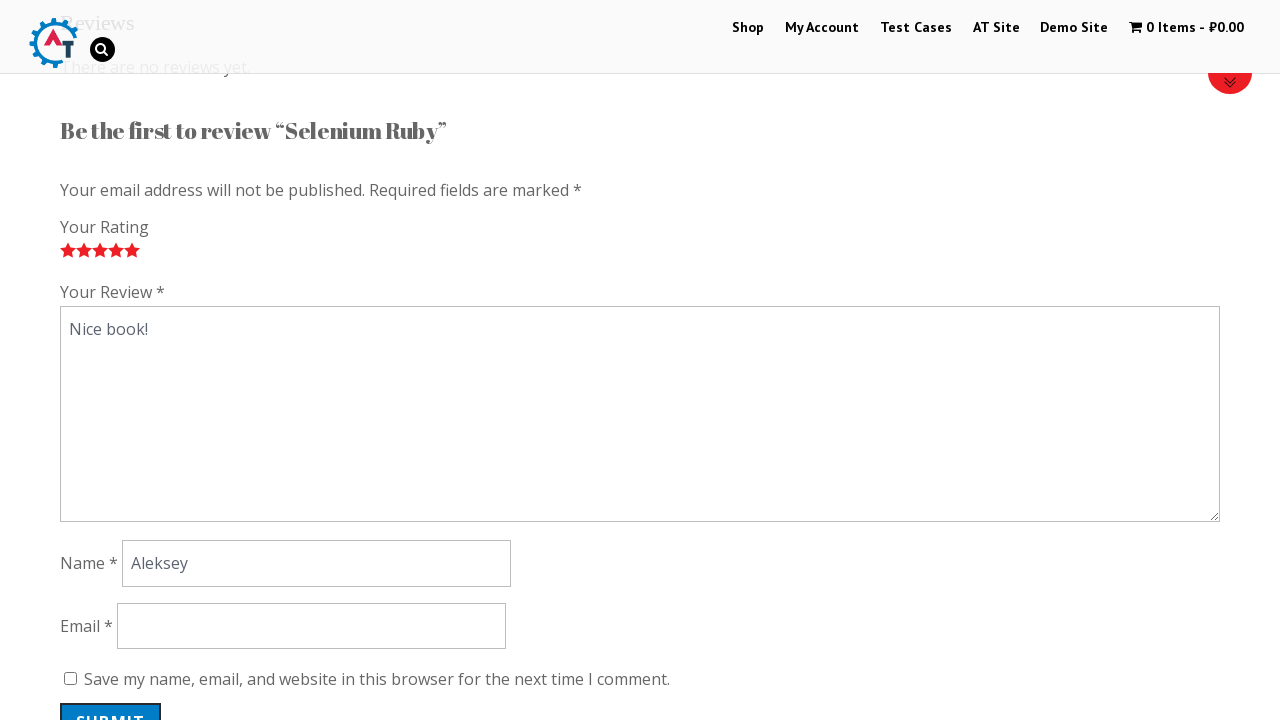

Entered reviewer email: 'testuser@example.com' on #email
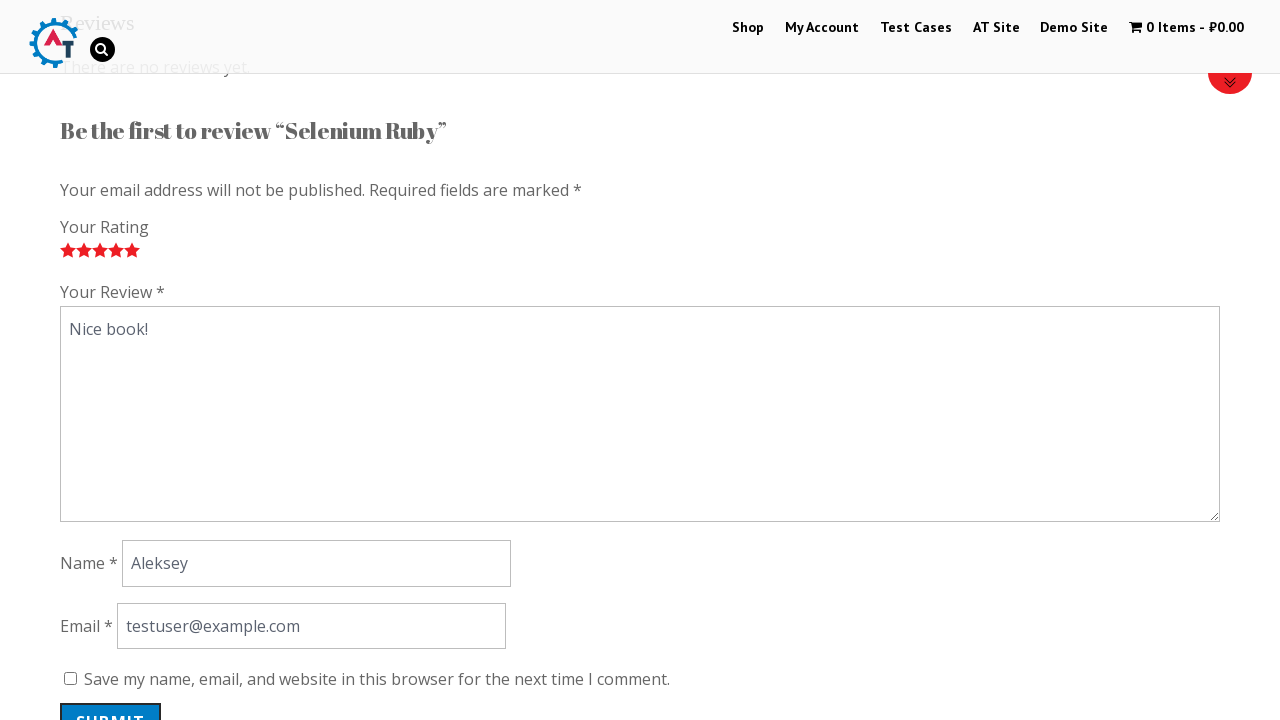

Submitted the review at (111, 700) on #submit
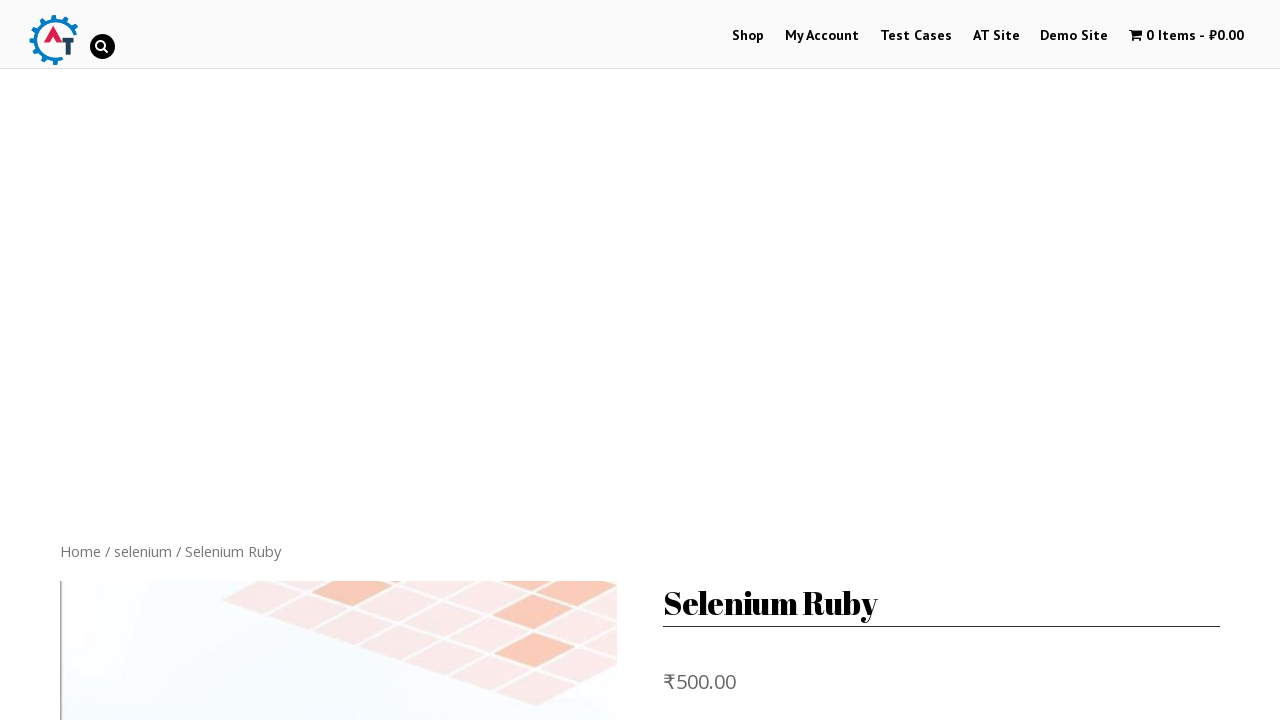

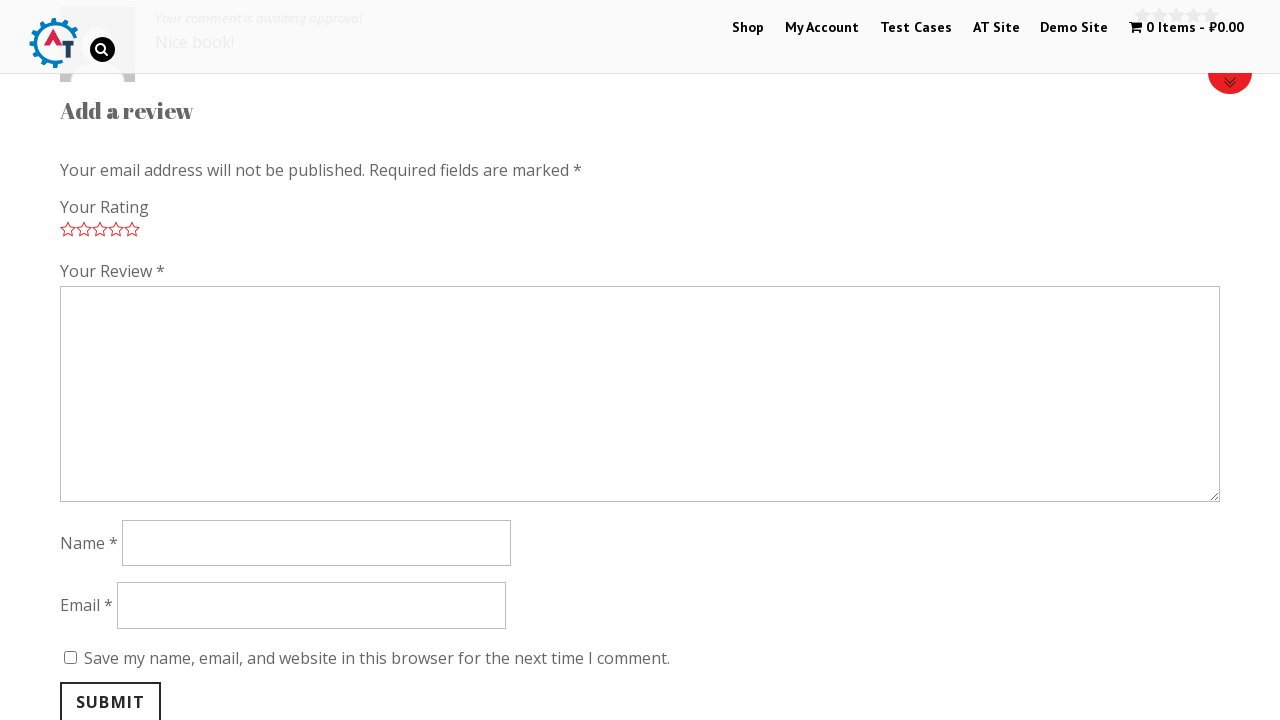